Tests the VWO free trial form validation by entering an invalid email address and verifying that an error message is displayed

Starting URL: https://vwo.com/free-trial/

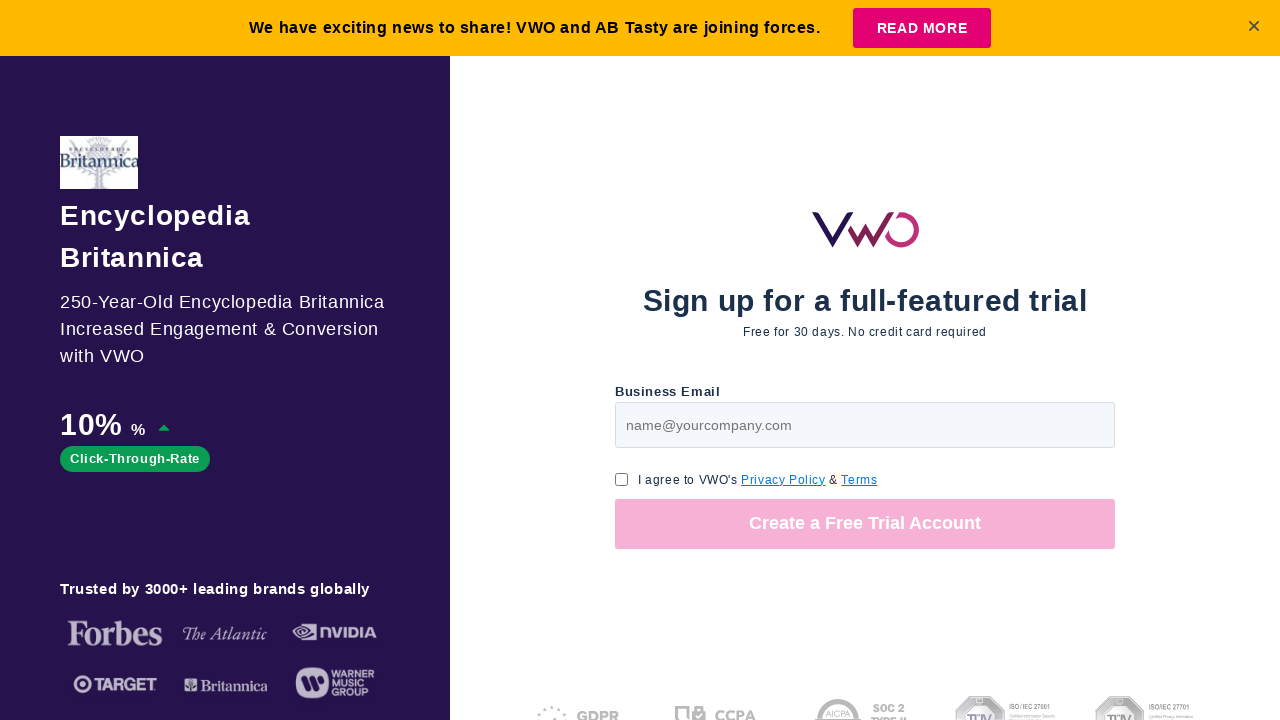

Entered invalid email address '@123' in email field on #page-v1-step1-email
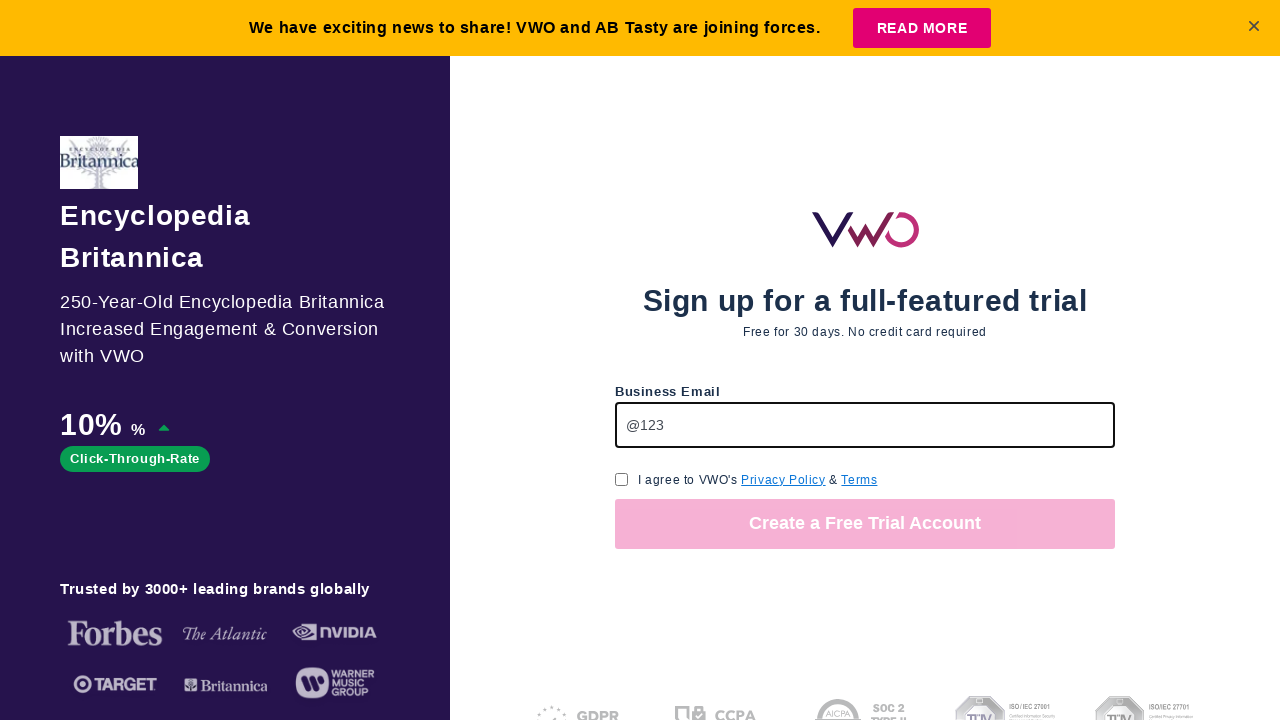

Clicked GDPR consent checkbox at (622, 479) on #page-free-trial-step1-cu-gdpr-consent-checkbox
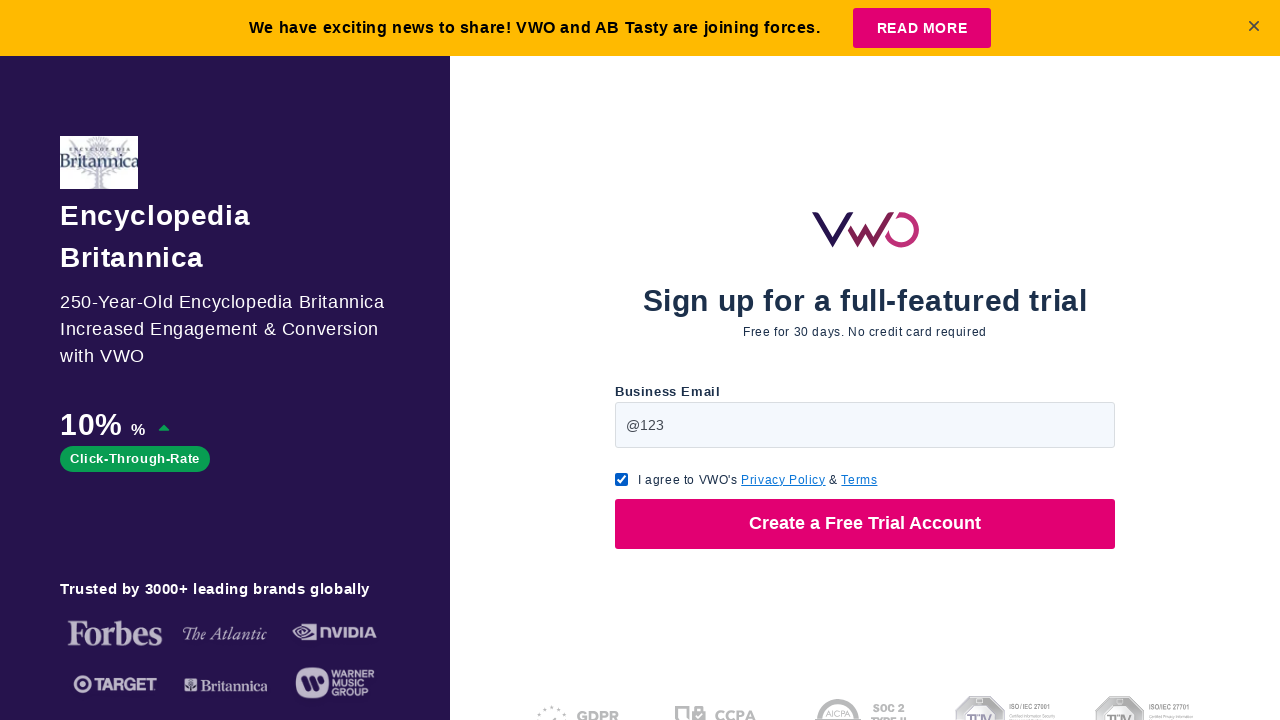

Clicked 'Create a Free Trial Account' button at (865, 524) on //button[text()="Create a Free Trial Account"]
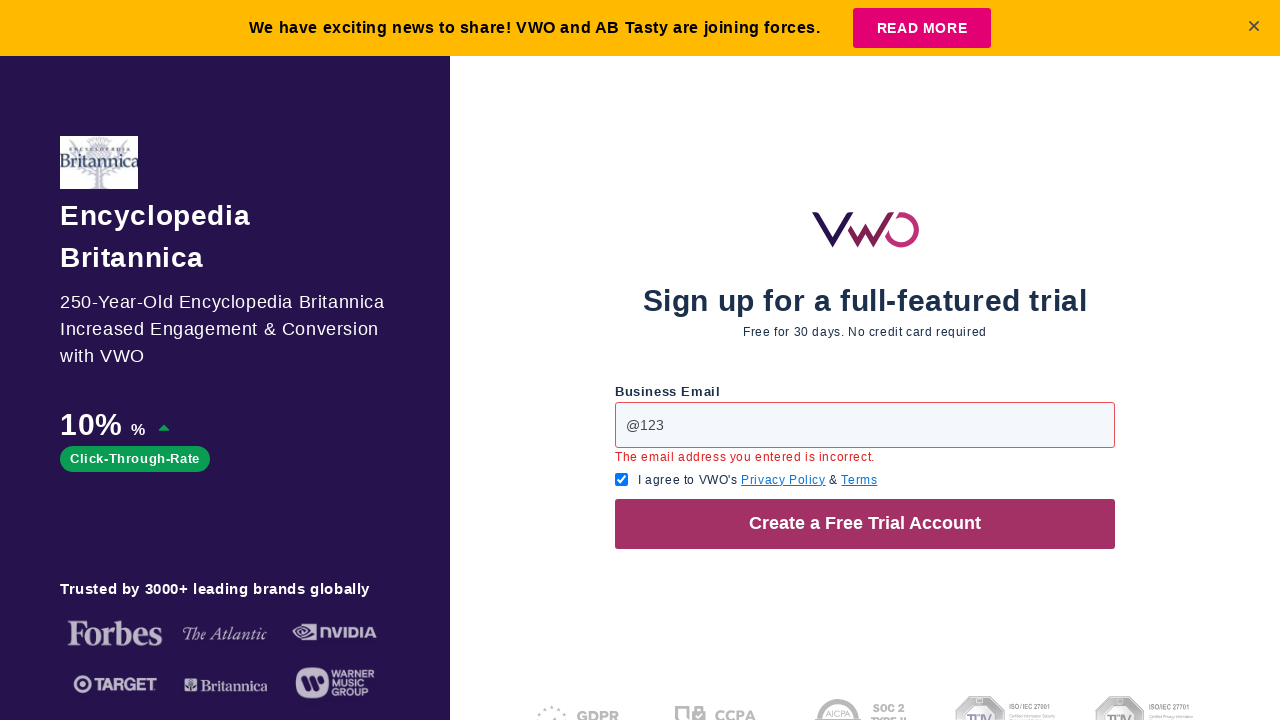

Verified error message appeared for invalid email
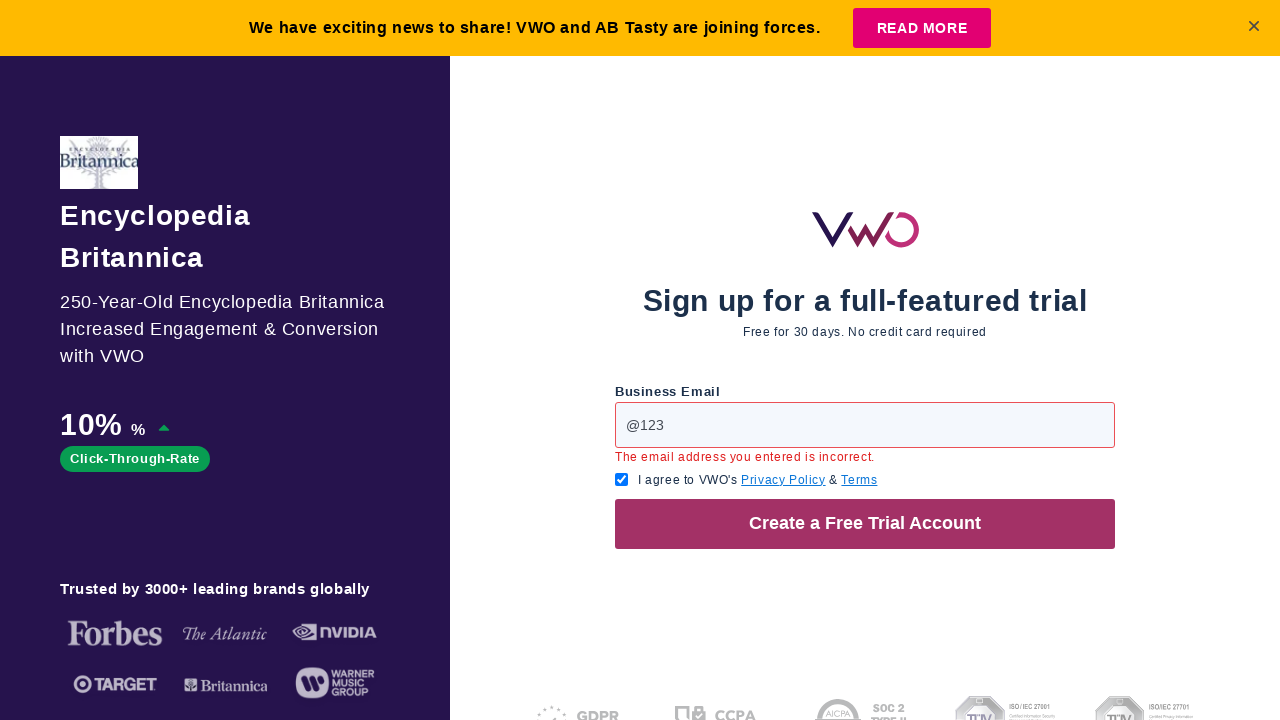

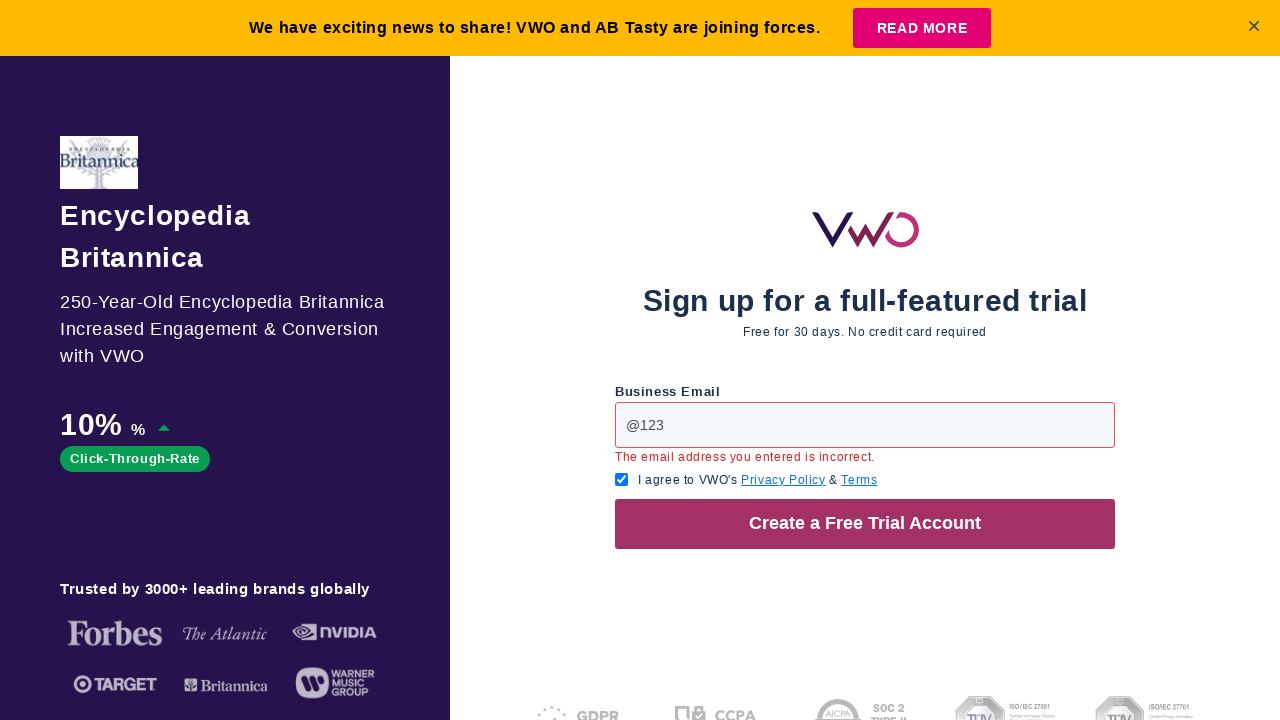